Tests element visibility toggle by verifying a text element is visible, clicking hide button, and confirming the element becomes hidden

Starting URL: https://rahulshettyacademy.com/AutomationPractice/

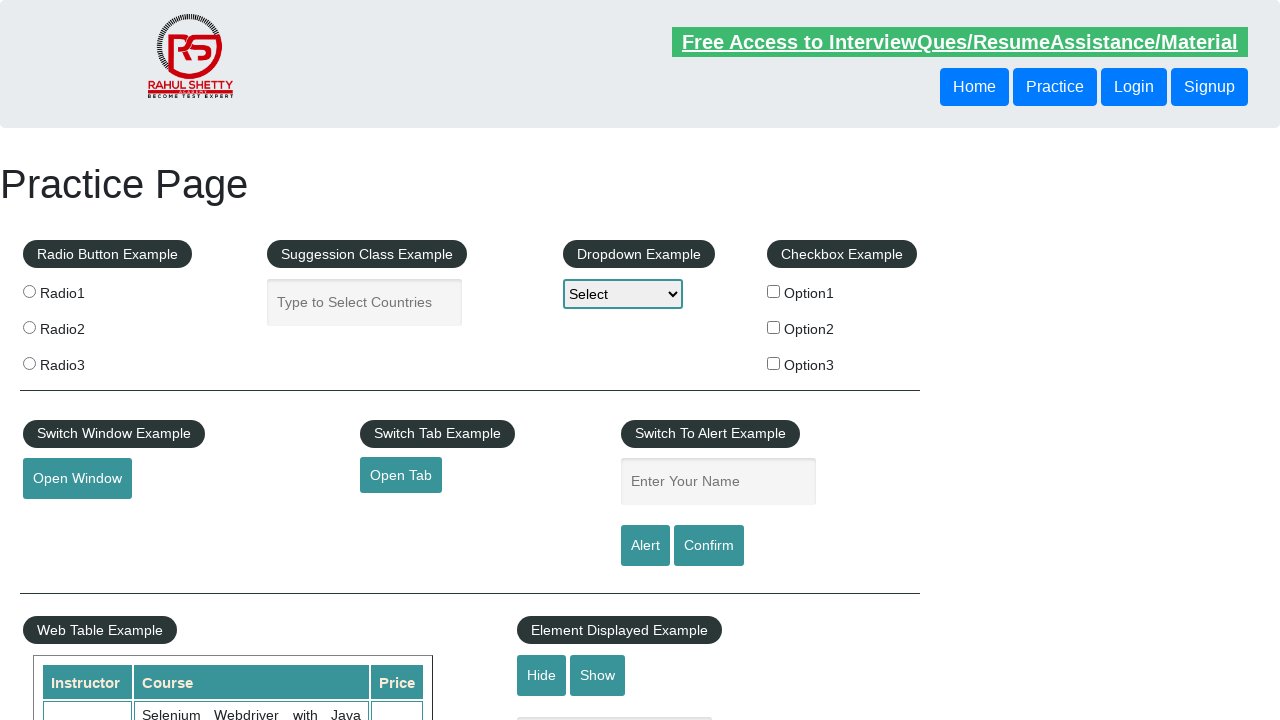

Verified displayed text element is visible
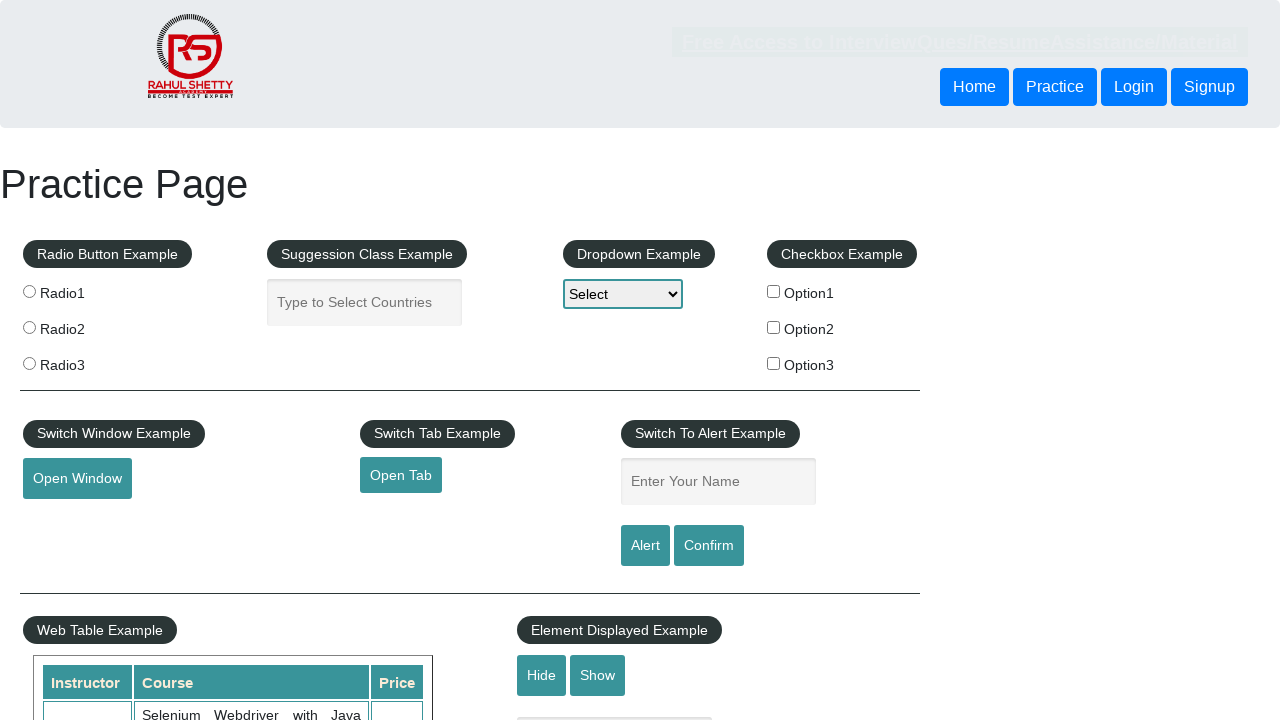

Clicked hide textbox button at (542, 675) on #hide-textbox
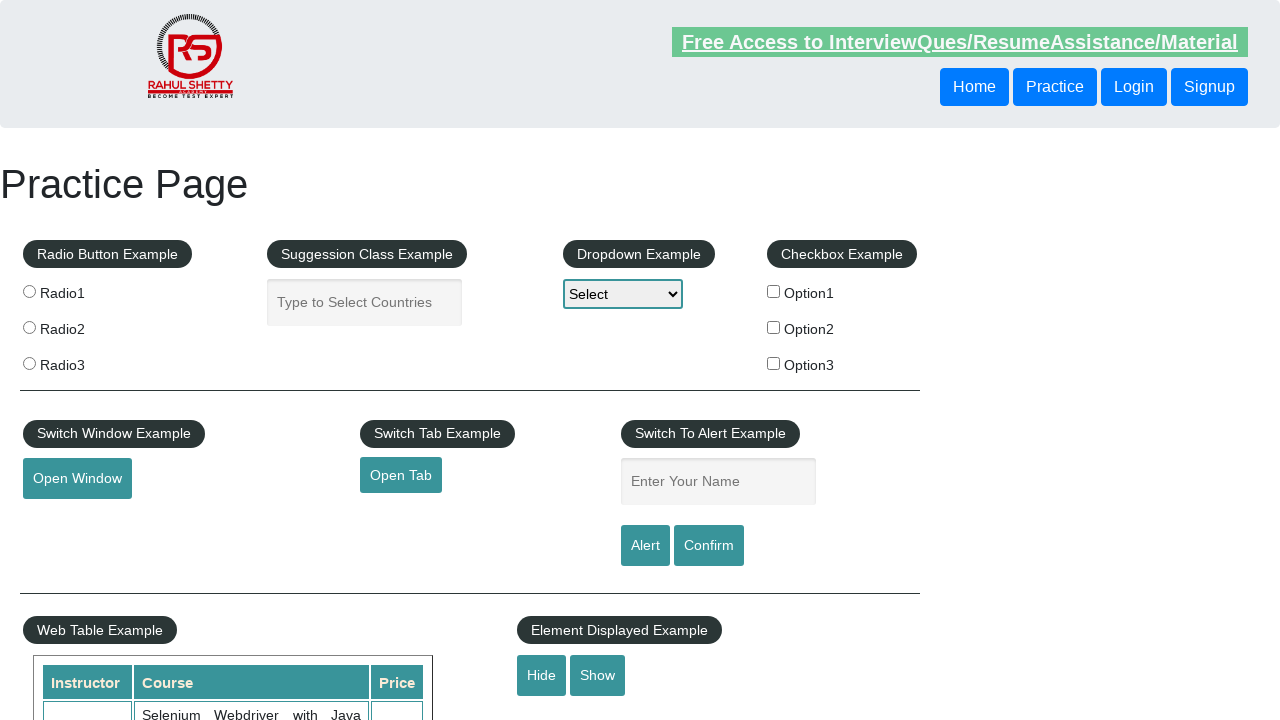

Verified displayed text element is now hidden
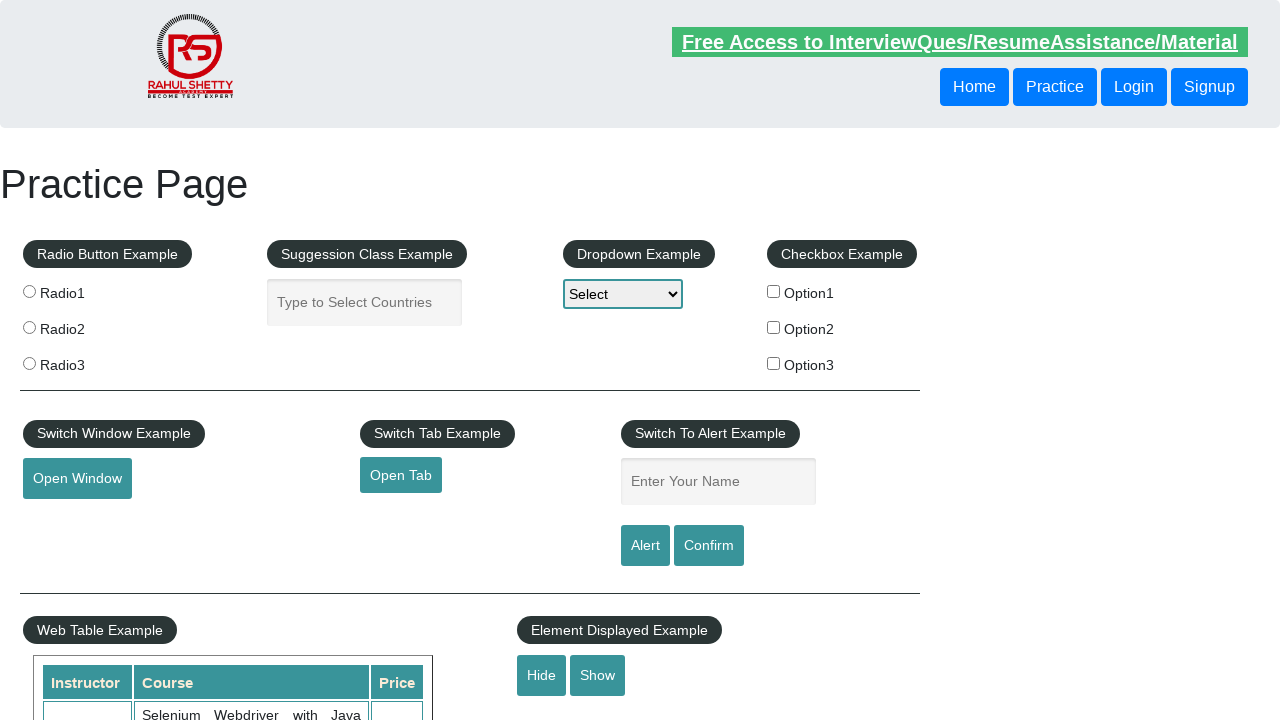

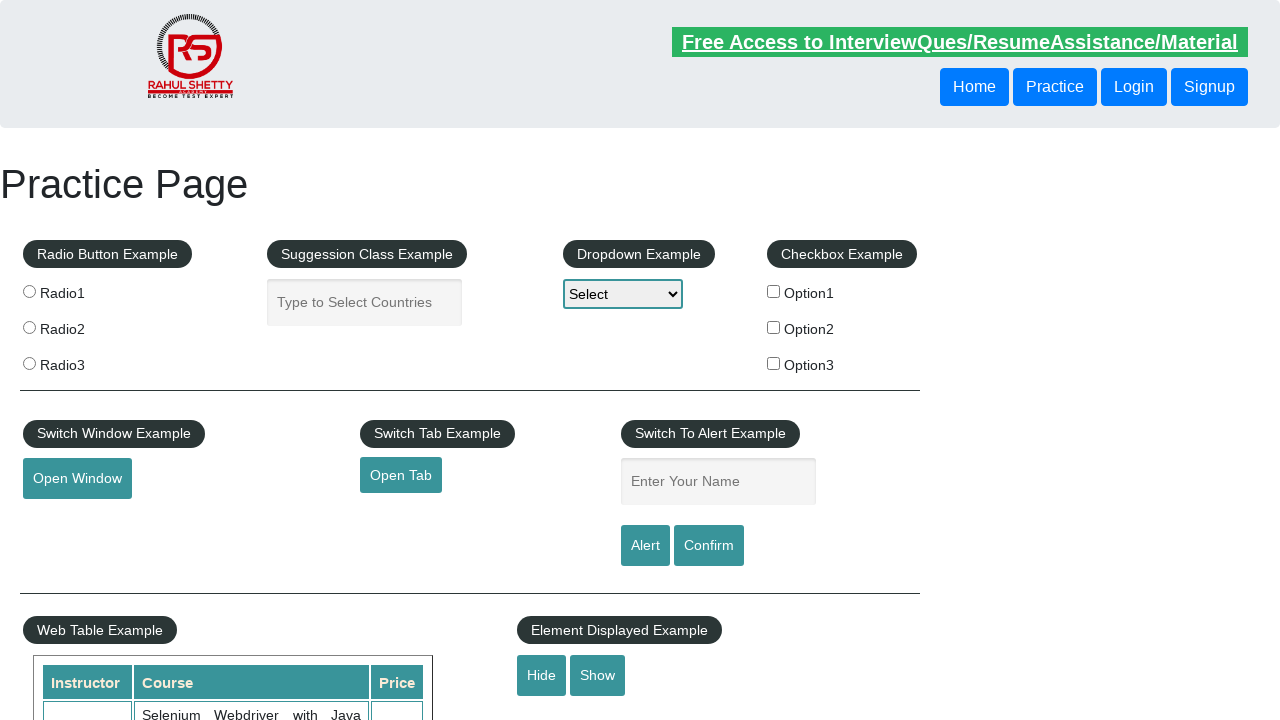